Tests drag and drop functionality by moving a draggable element into a droppable zone

Starting URL: https://selenium08.blogspot.com/2020/01/drag-drop.html

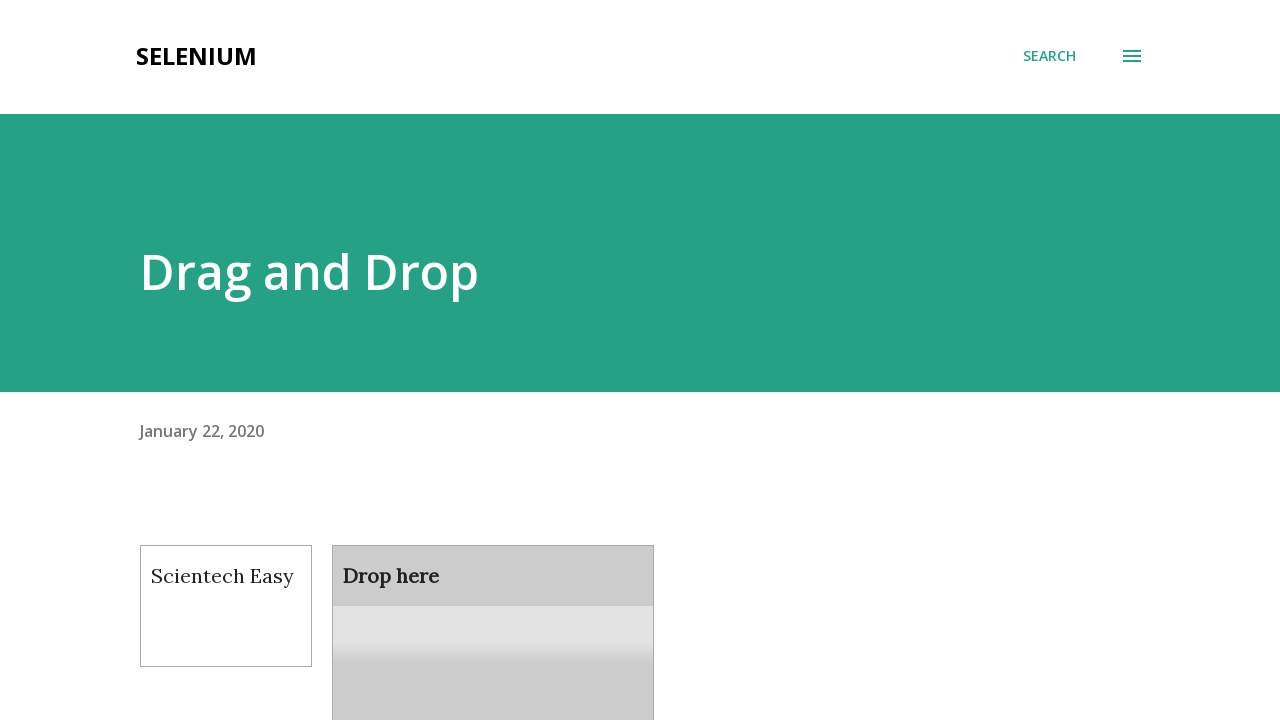

Navigated to drag and drop test page
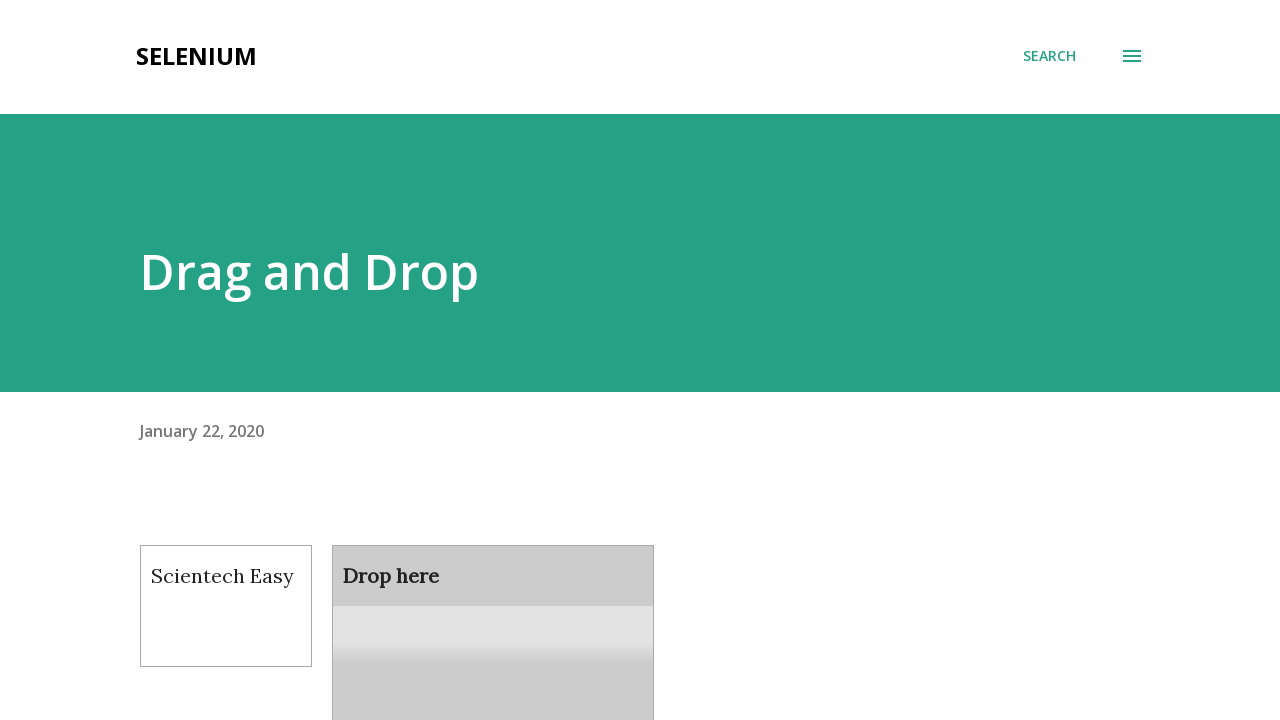

Located draggable element
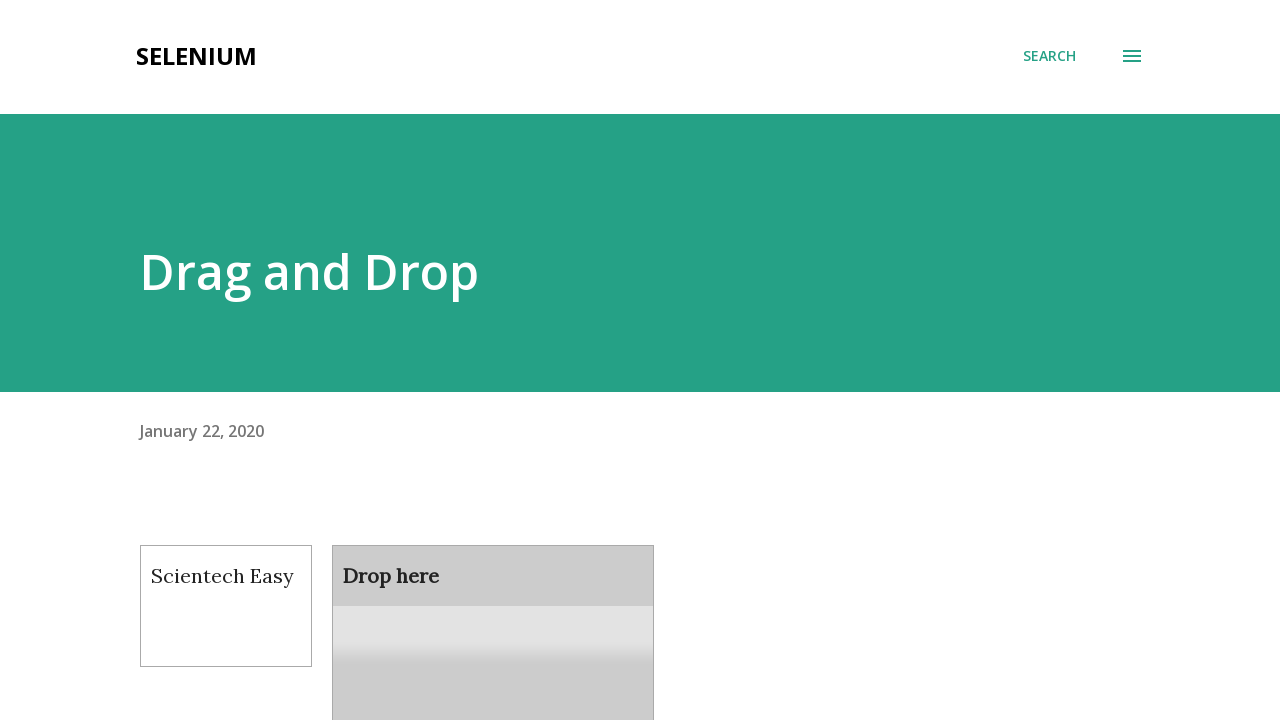

Located droppable zone element
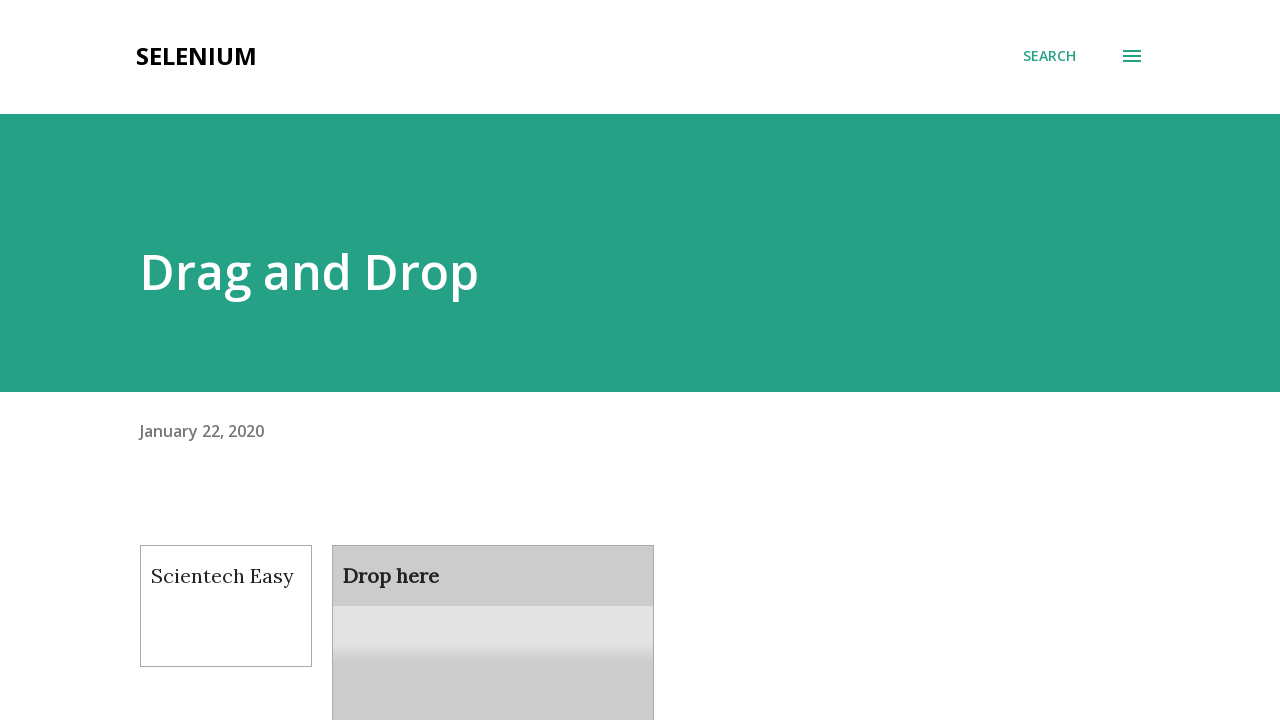

Dragged element into droppable zone at (493, 609)
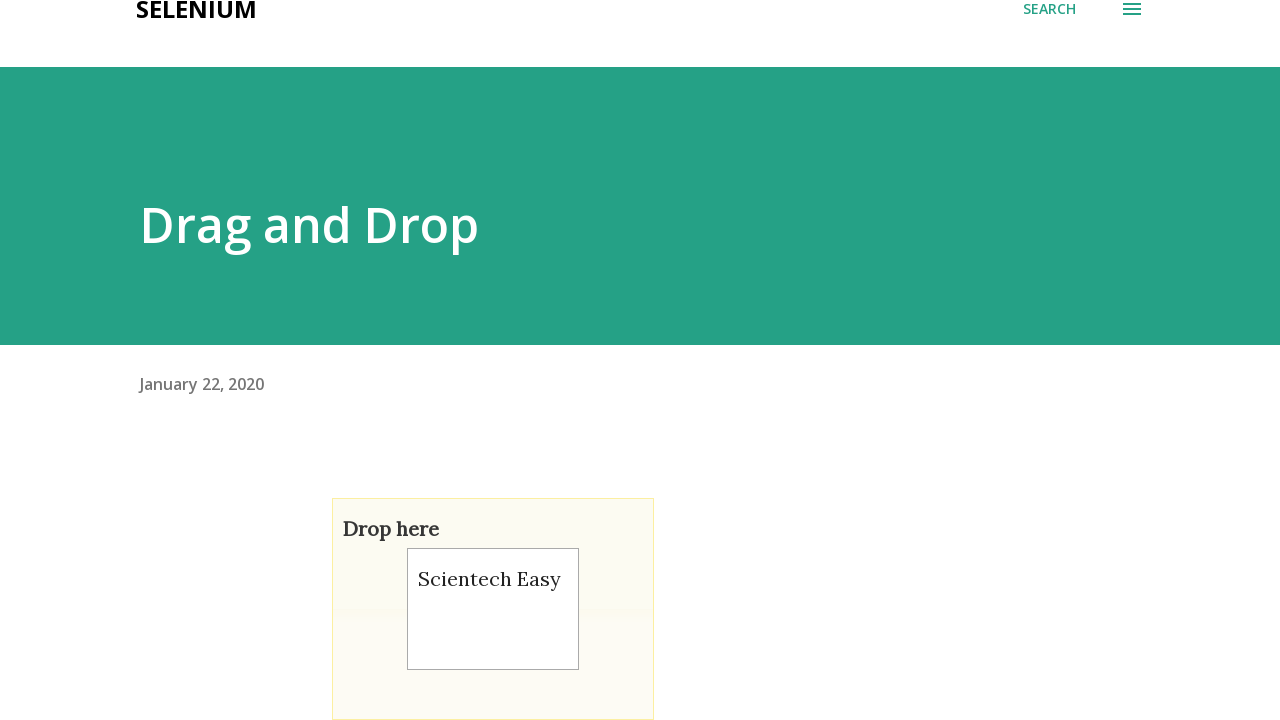

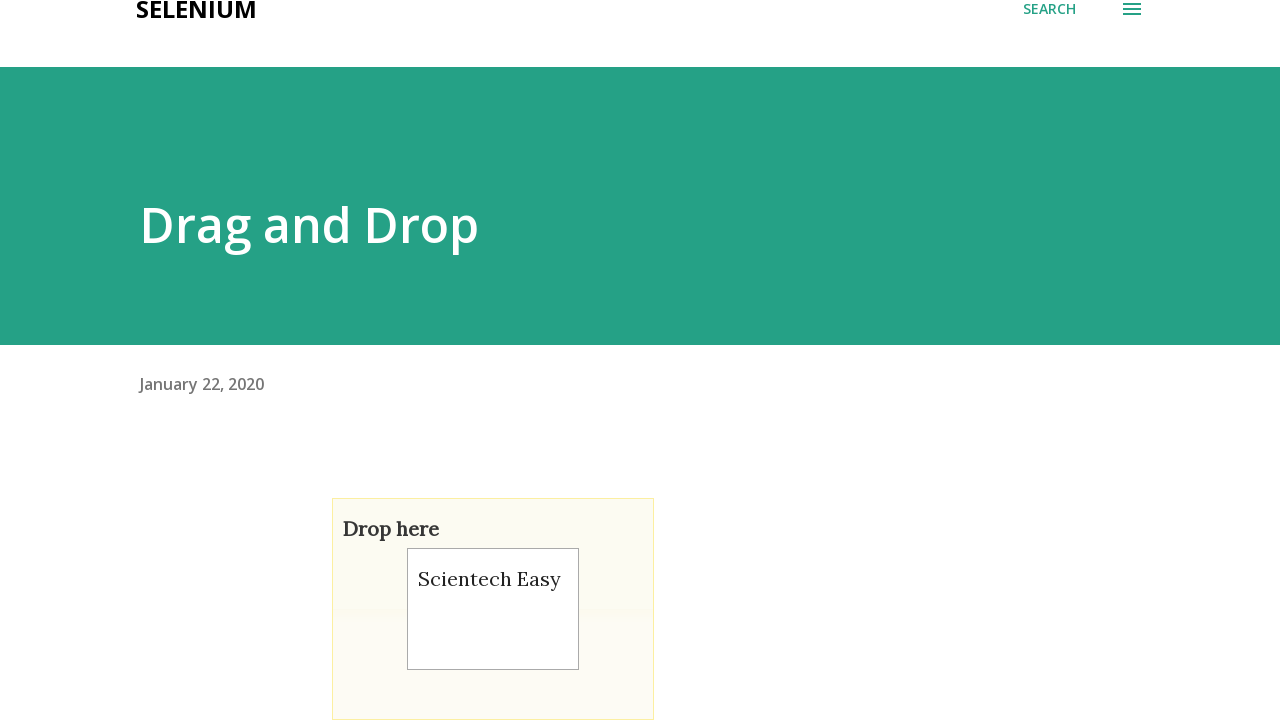